Tests injecting jQuery and jQuery Growl library into a page via JavaScript execution, then displays a growl notification message on the page.

Starting URL: http://the-internet.herokuapp.com

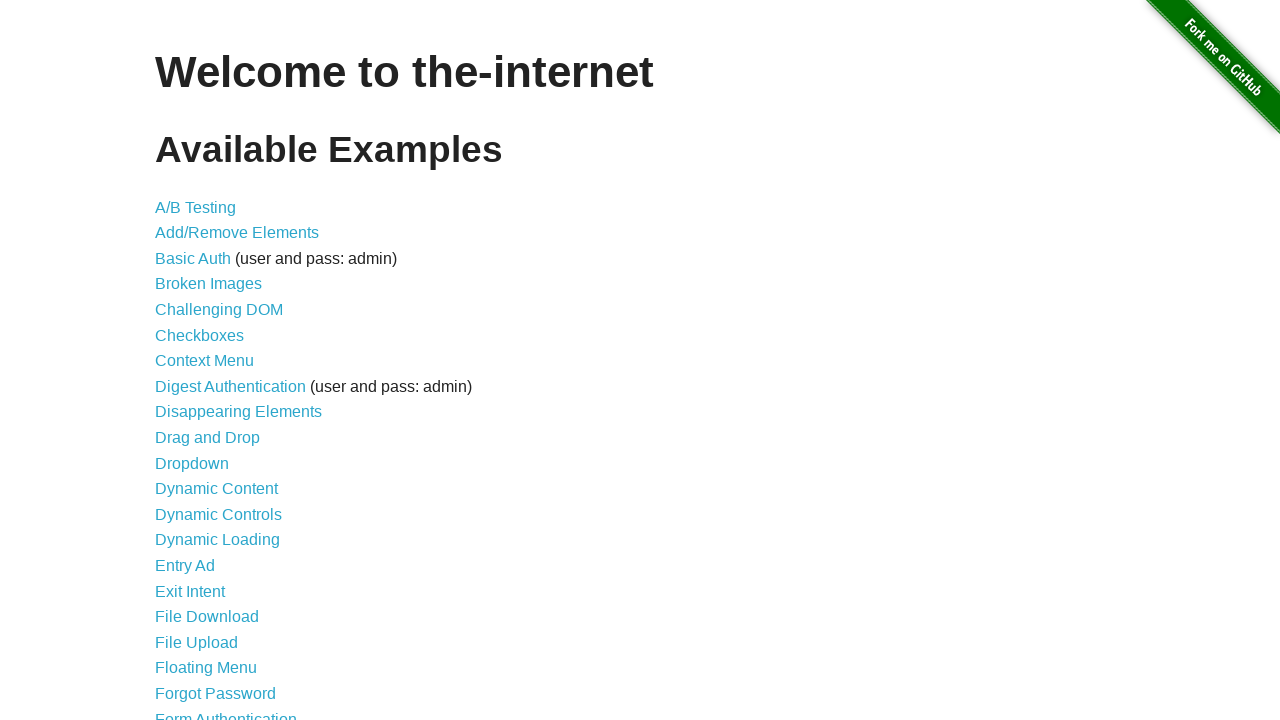

Injected jQuery library into page if not already present
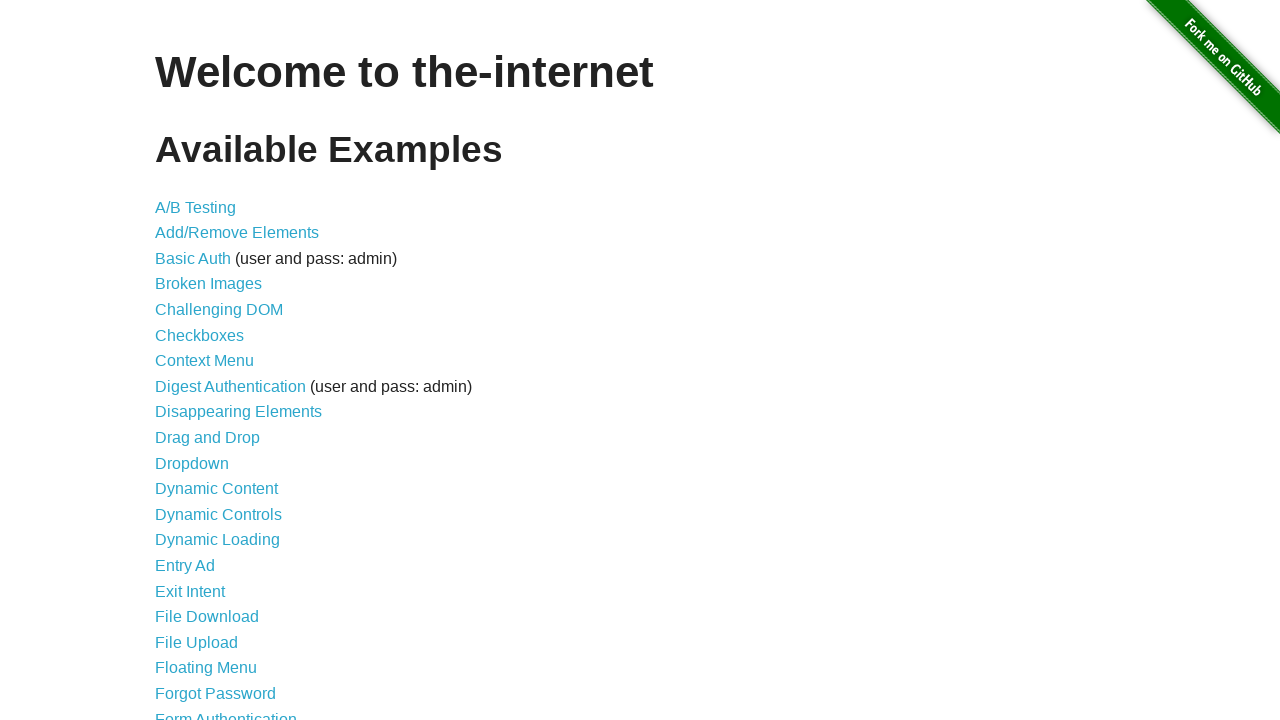

Waited for jQuery to load and become available
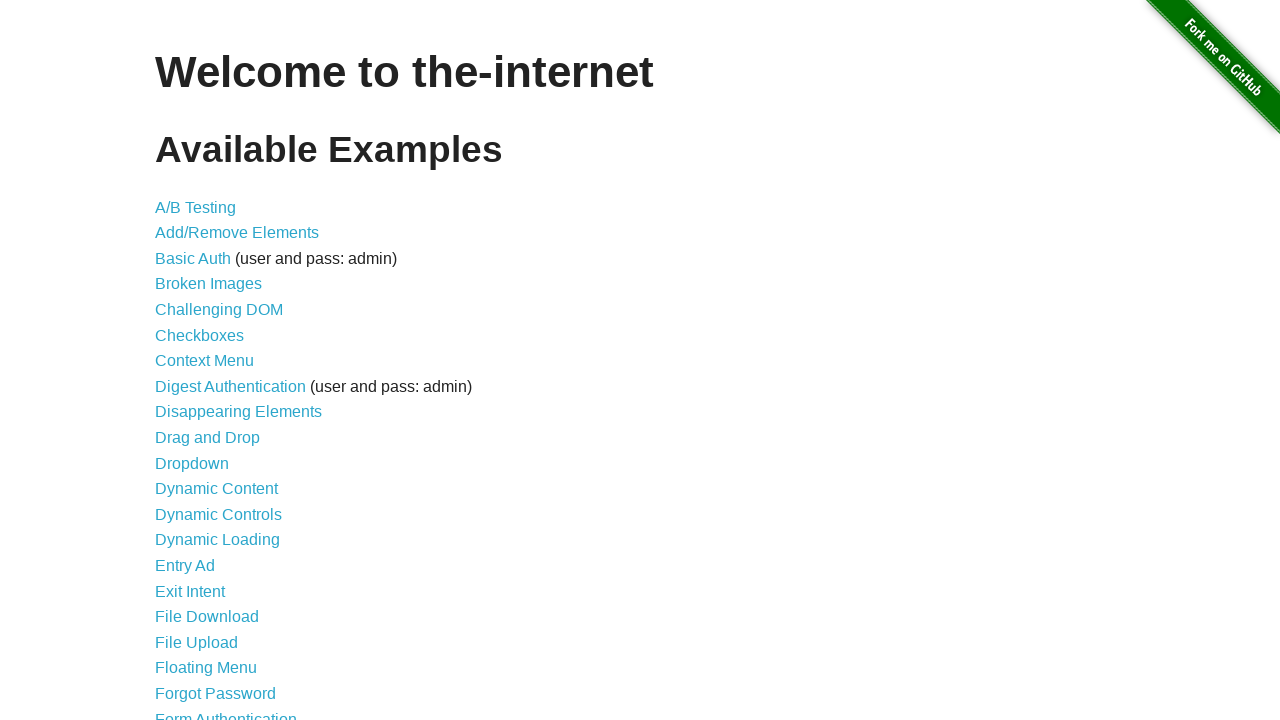

Loaded jQuery Growl script via getScript
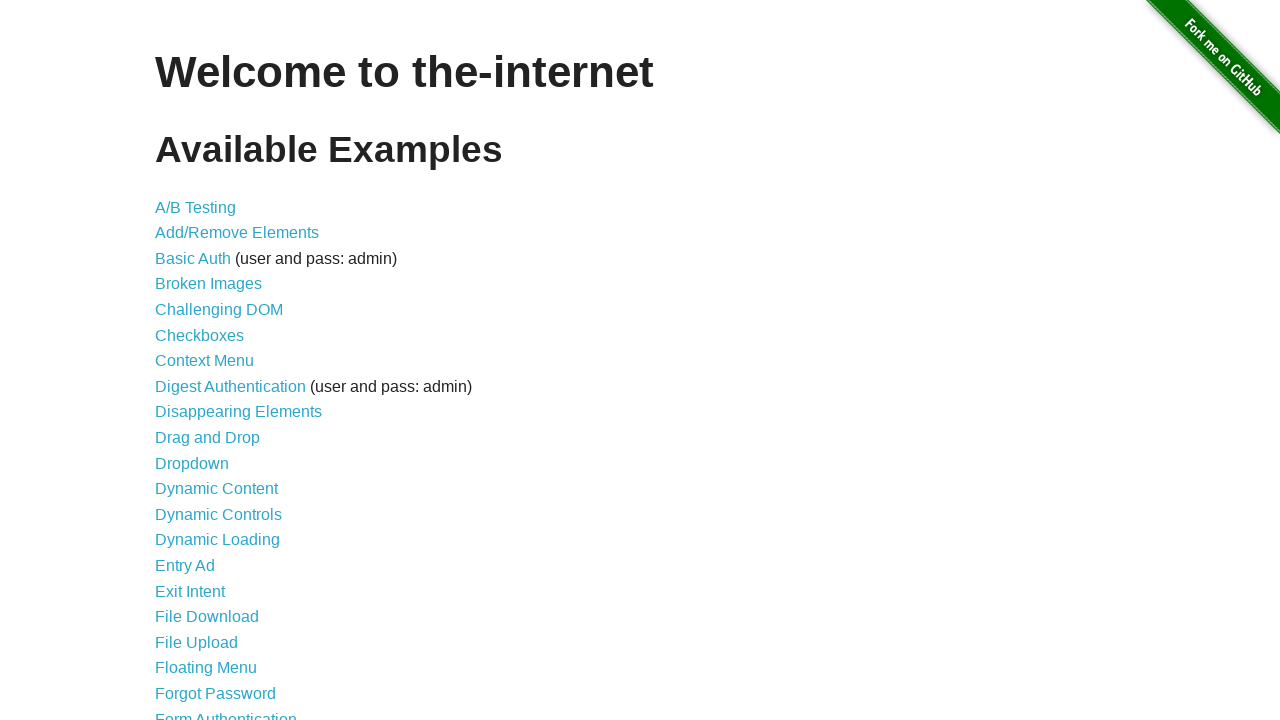

Added jQuery Growl CSS stylesheet to page head
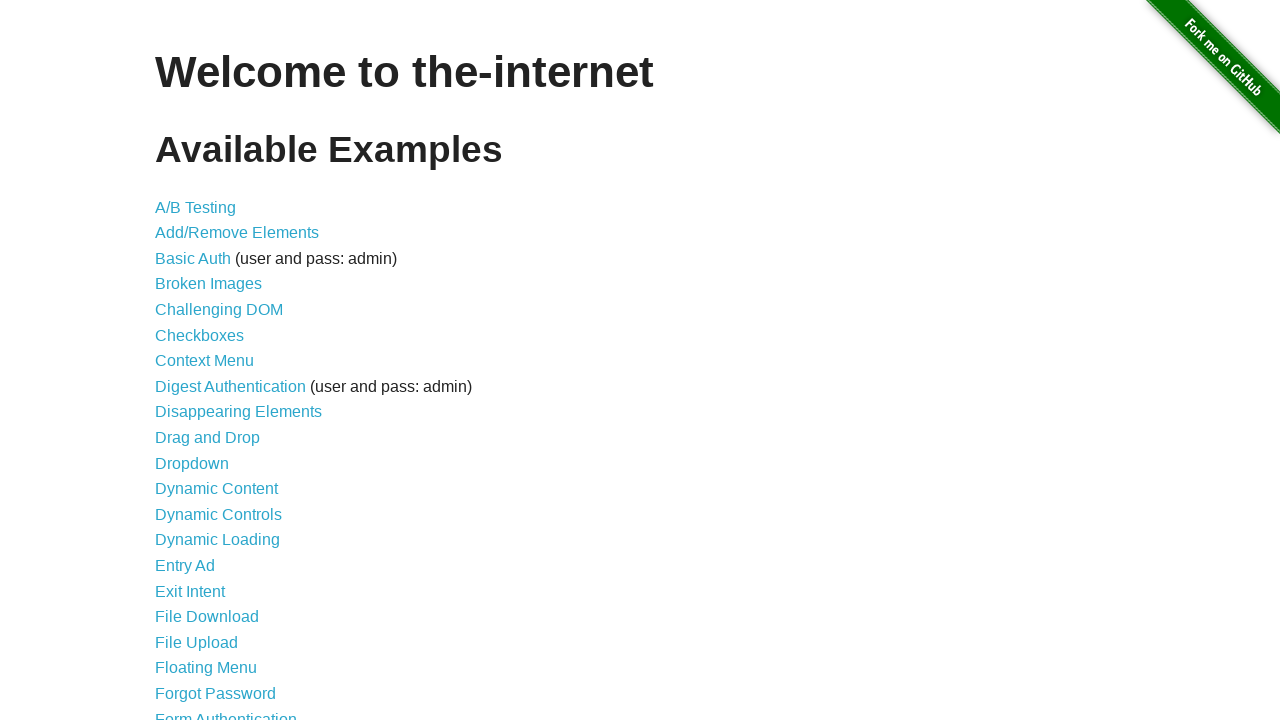

Waited for jQuery Growl library to load and become available
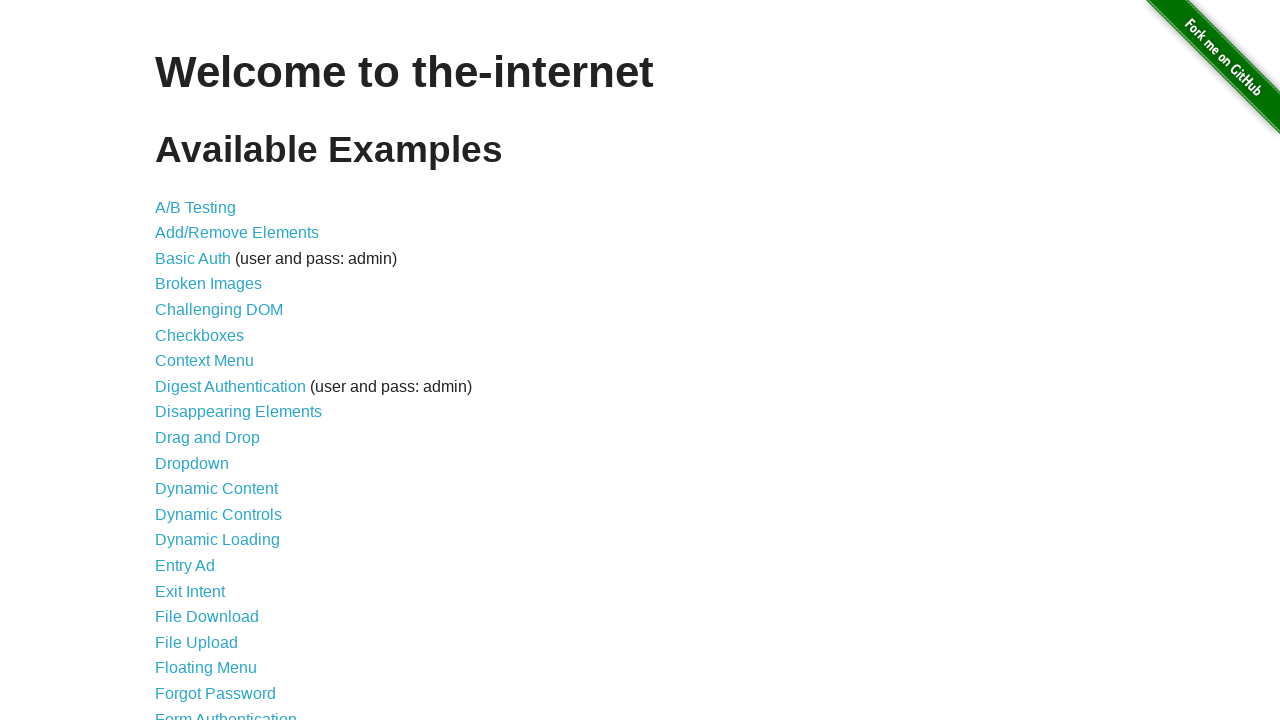

Displayed growl notification with title 'GET' and message '/'
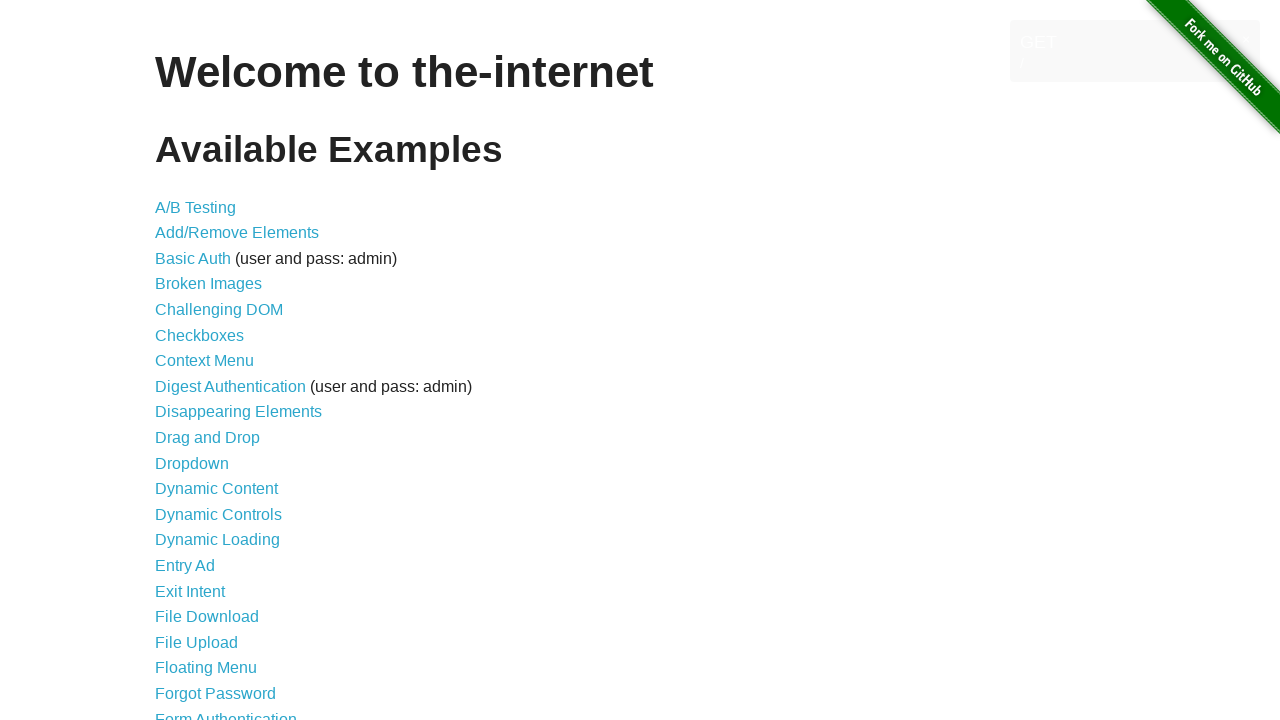

Waited 3 seconds to view the growl notification
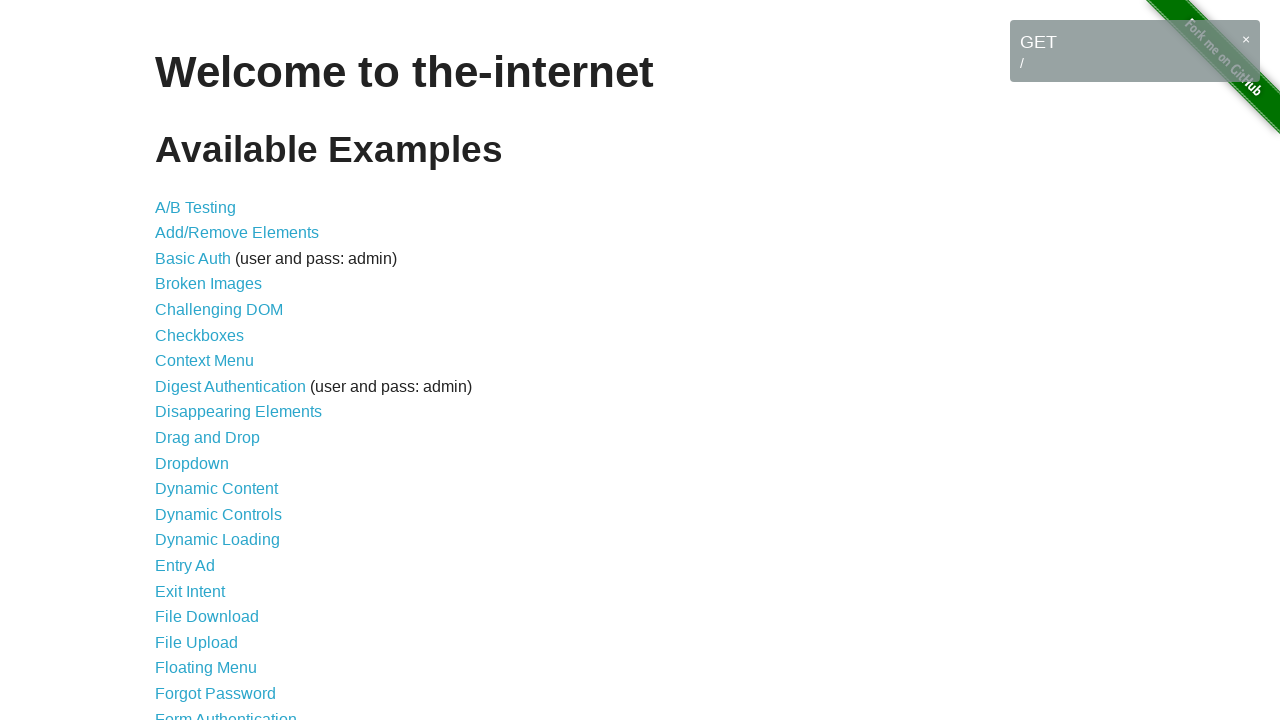

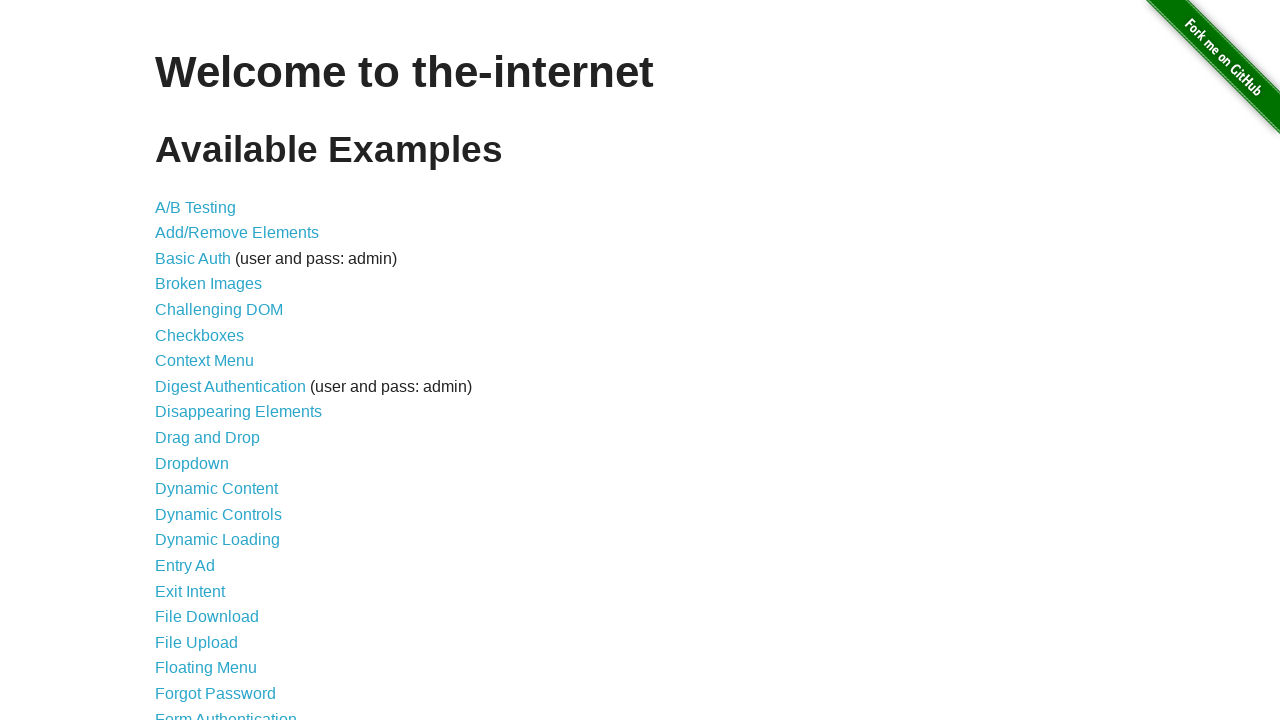